Tests the Python.org search functionality by entering "pycon" as a search query and submitting the form to verify results are returned.

Starting URL: http://www.python.org

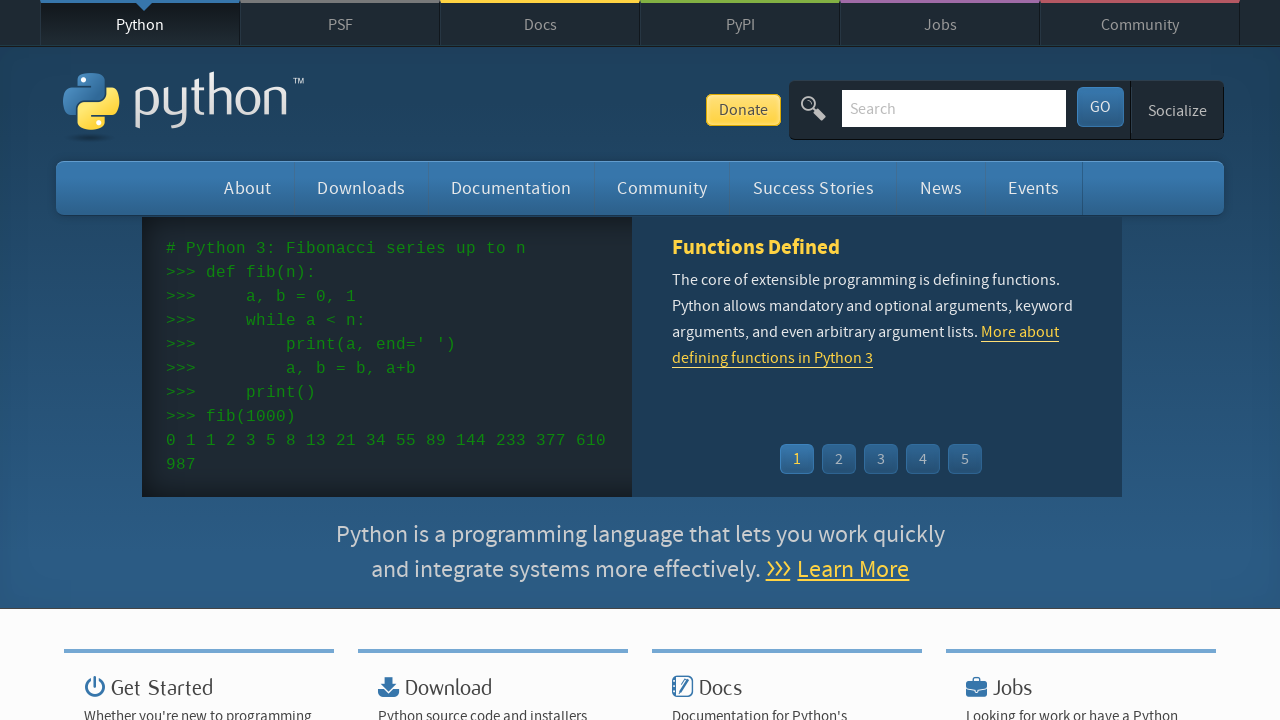

Filled search box with 'pycon' query on input[name='q']
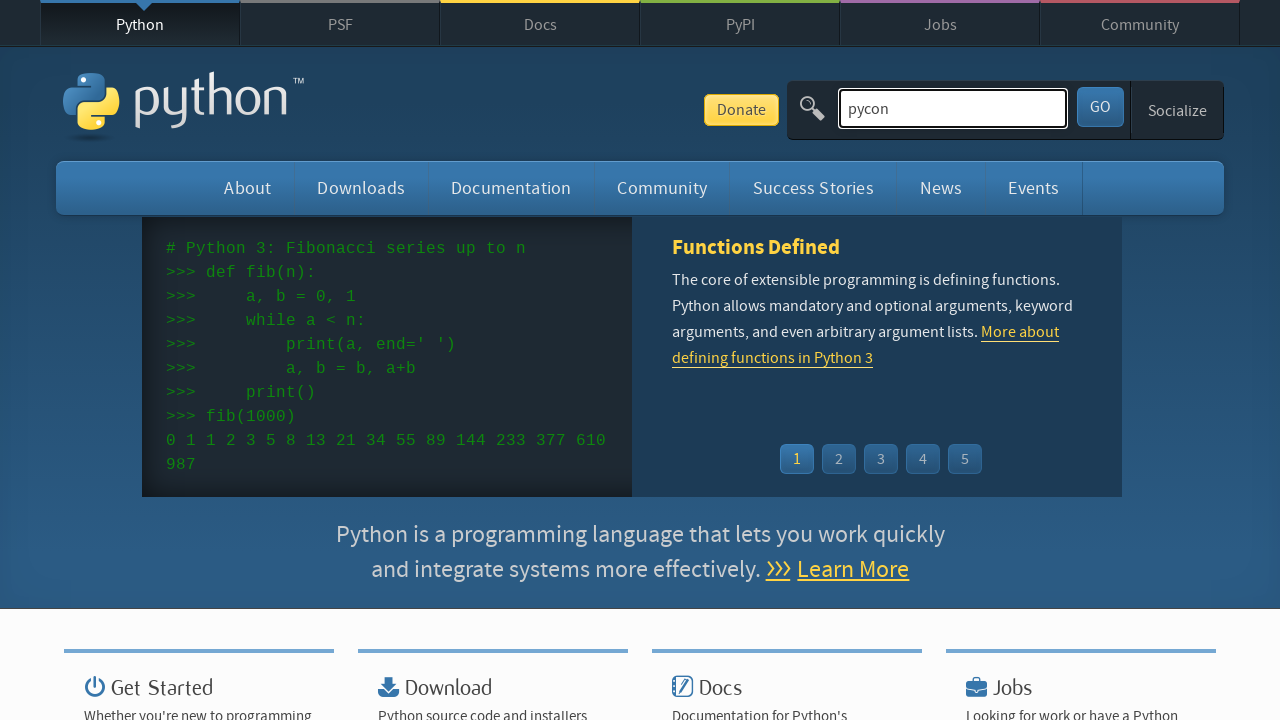

Pressed Enter to submit search form on input[name='q']
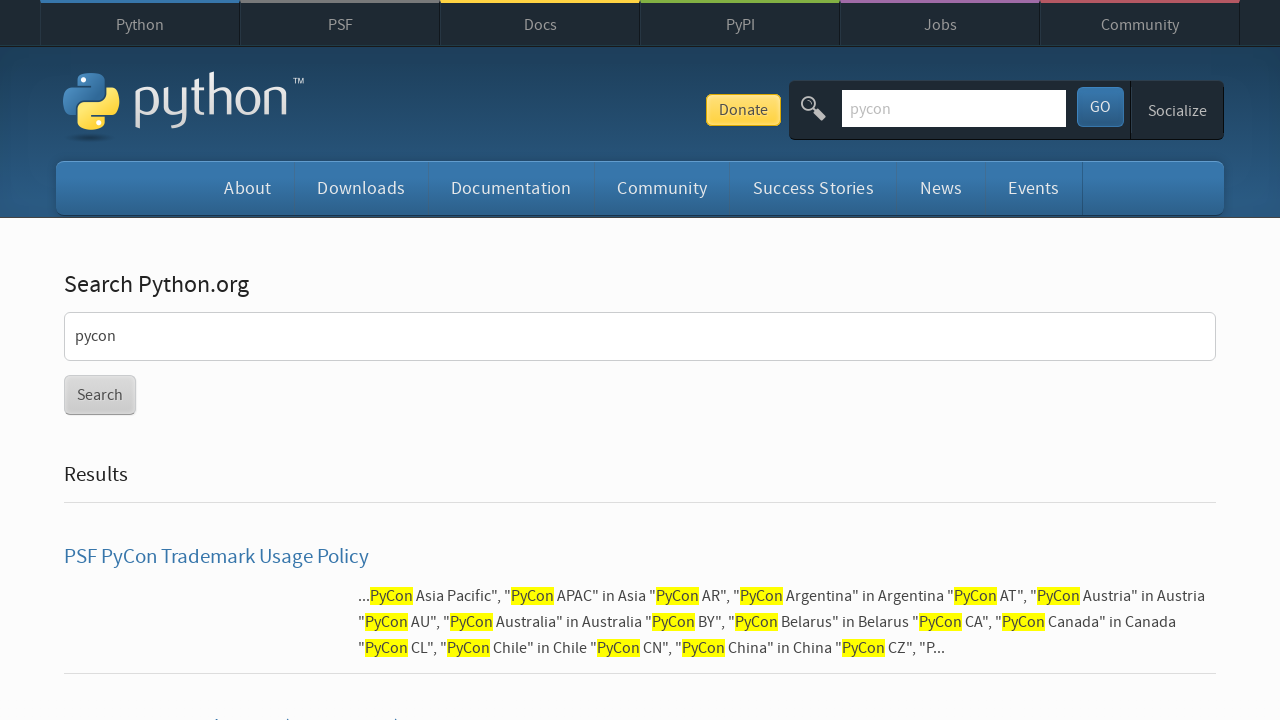

Waited for search results page to load (networkidle)
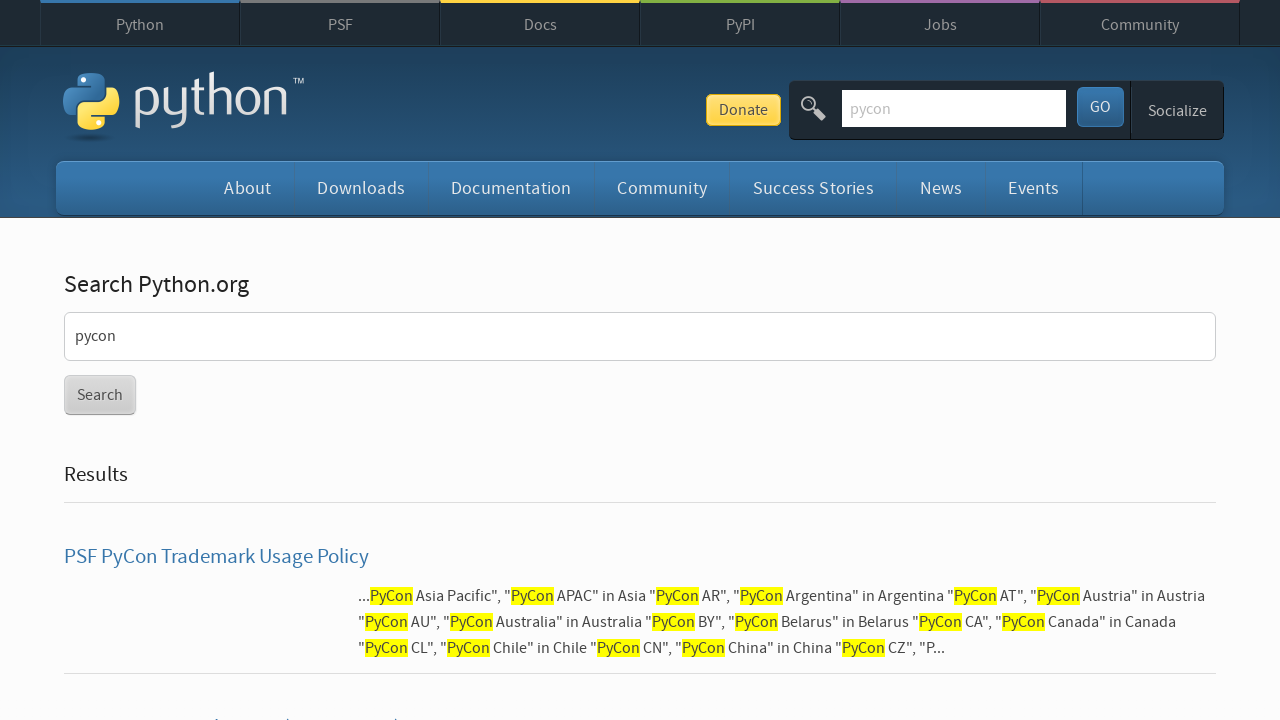

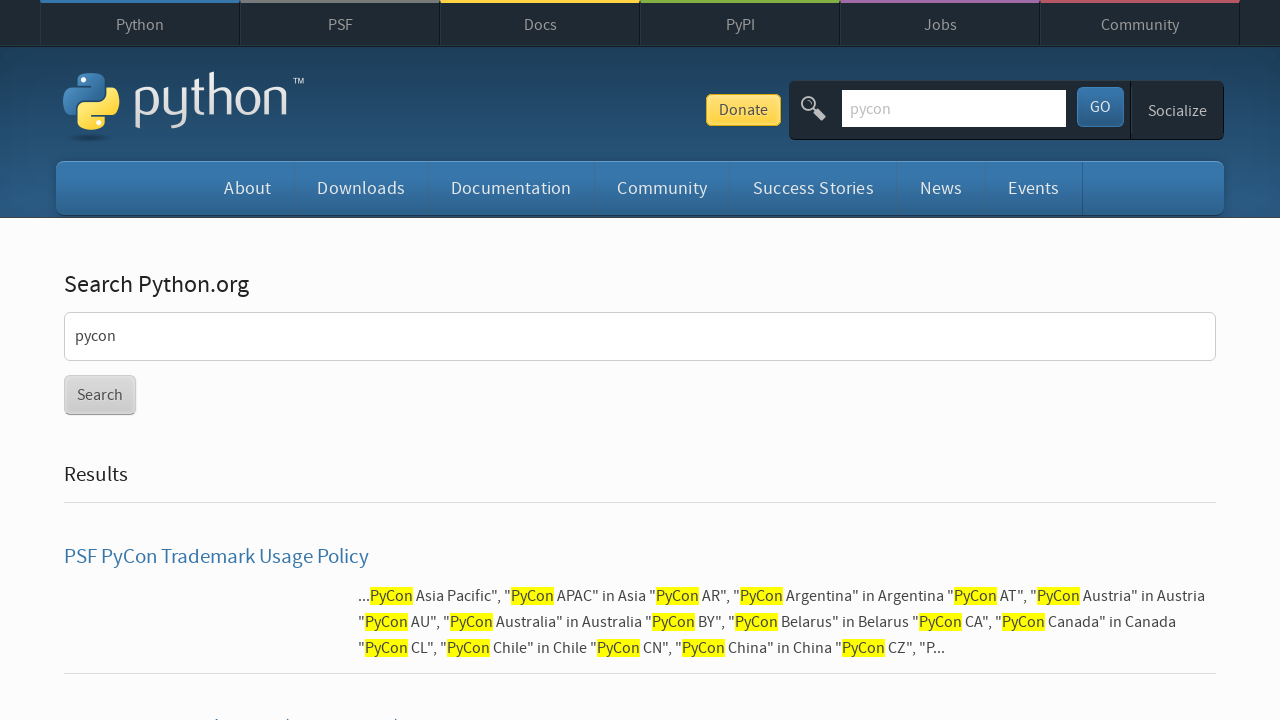